Clicks on the Link button and verifies its text

Starting URL: https://formy-project.herokuapp.com/buttons#

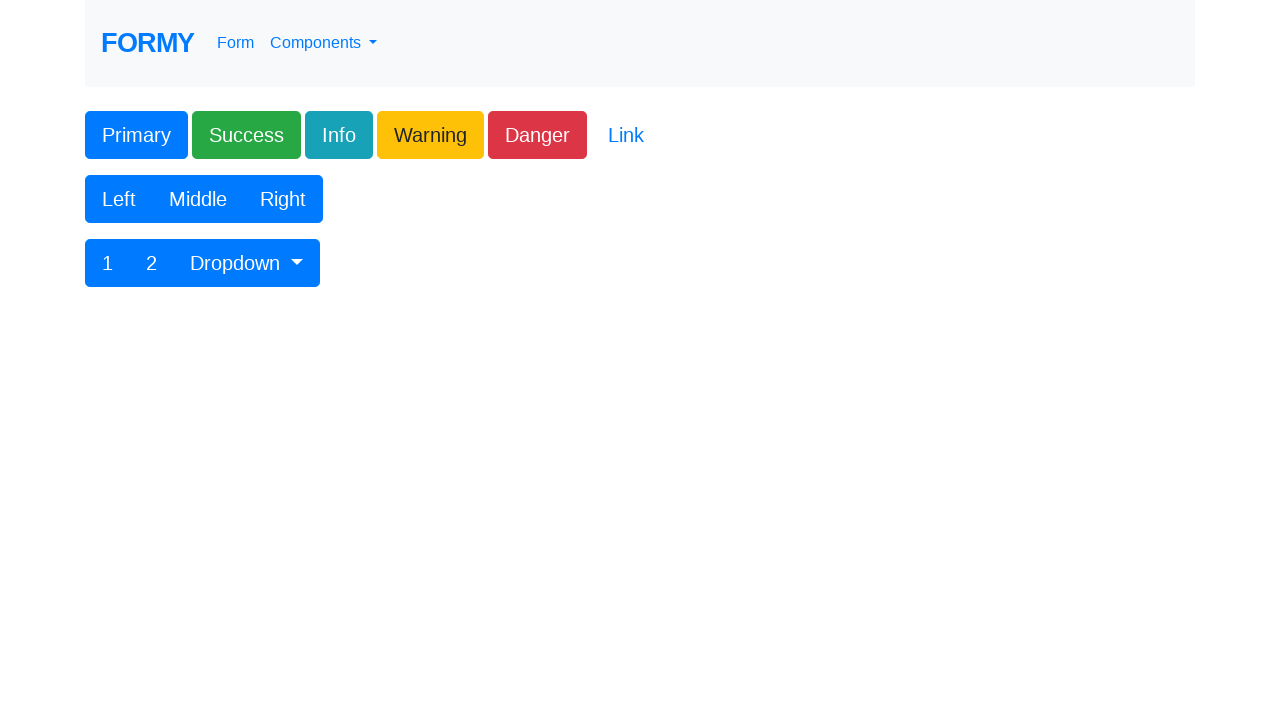

Clicked on the Link button at (626, 135) on xpath=//*[@class='btn btn-lg btn-link']
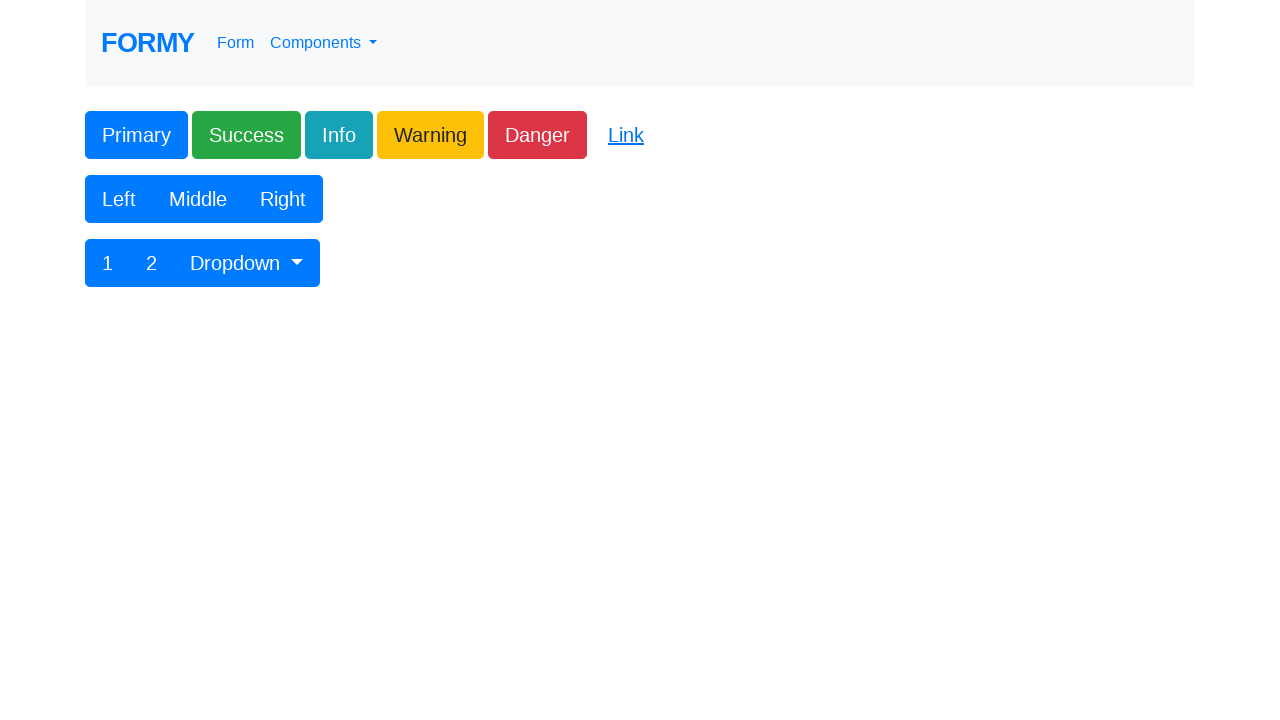

Retrieved Link button text content
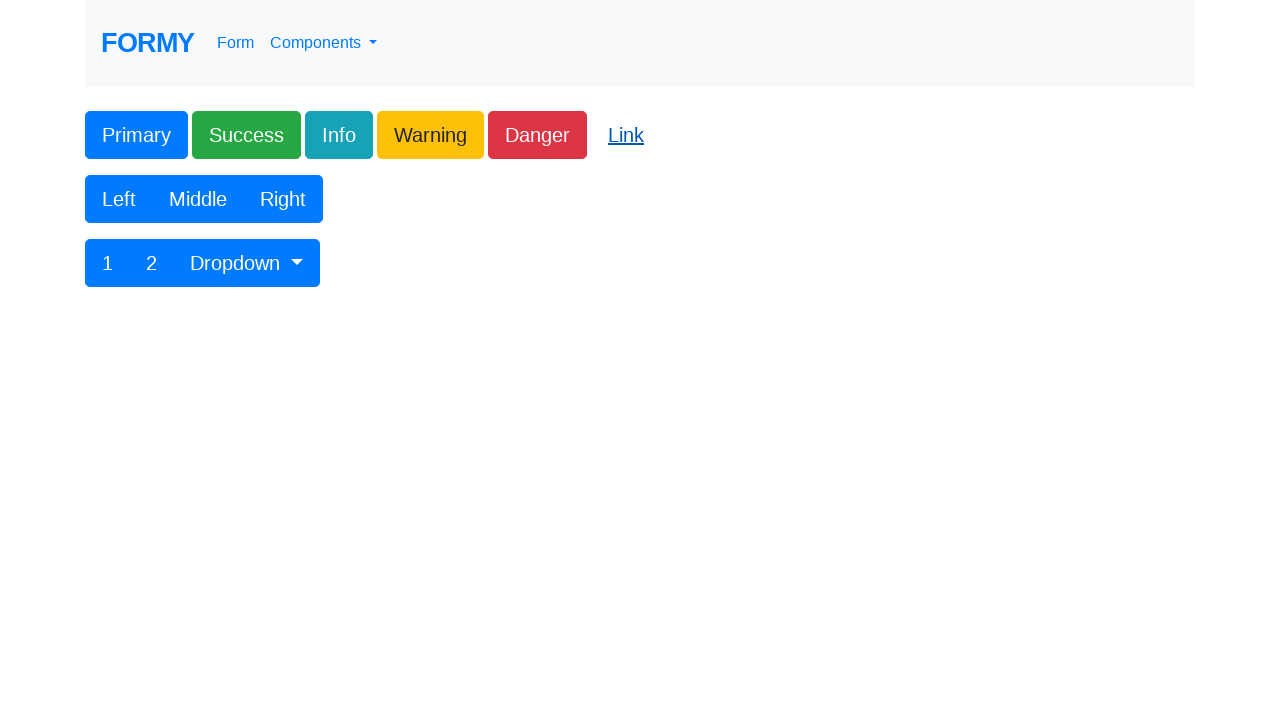

Verified Link button text matches expected value 'Link'
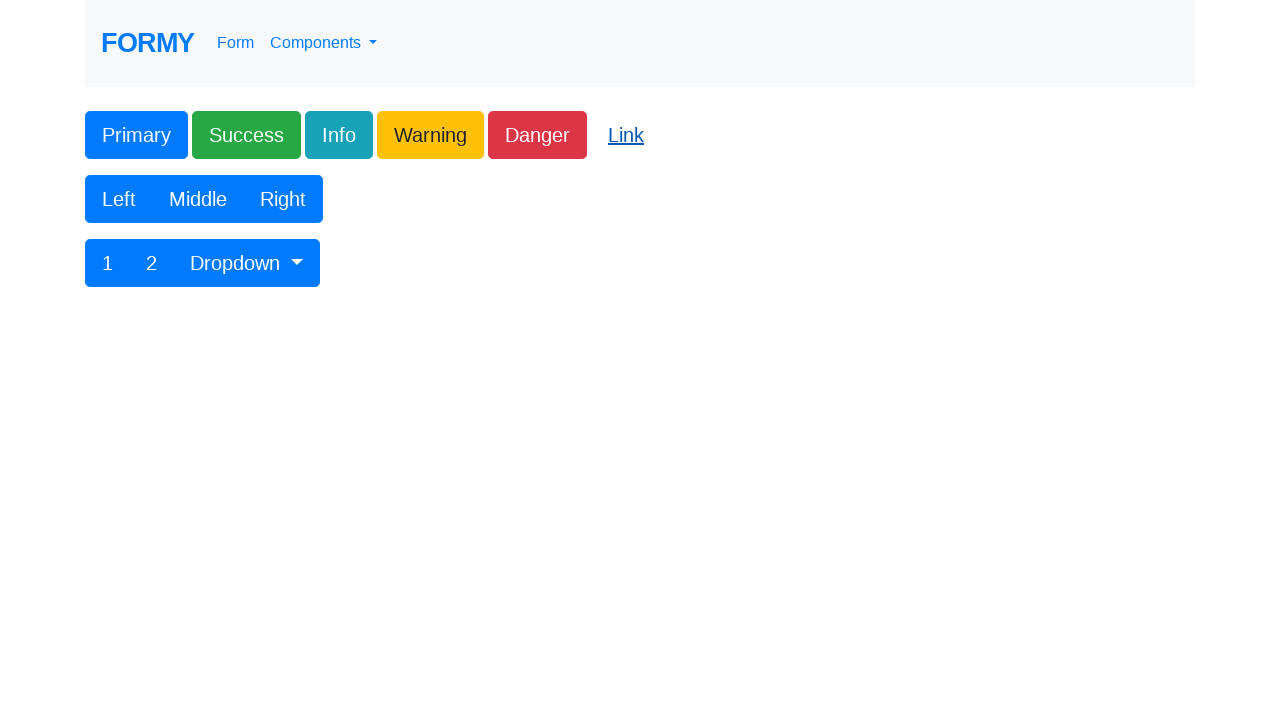

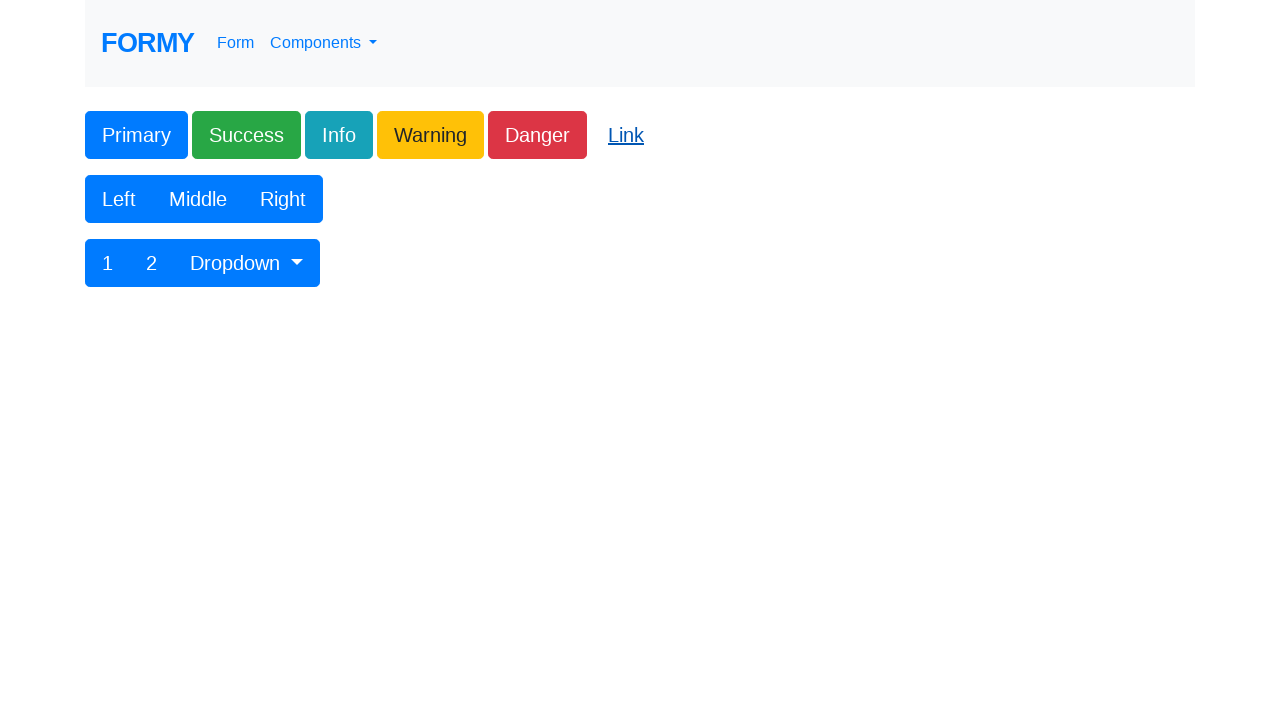